Tests dynamically loaded elements by navigating to Dynamic Loading page, selecting Example 2, clicking the Start button, and verifying that absent text appears after loading.

Starting URL: https://the-internet.herokuapp.com/

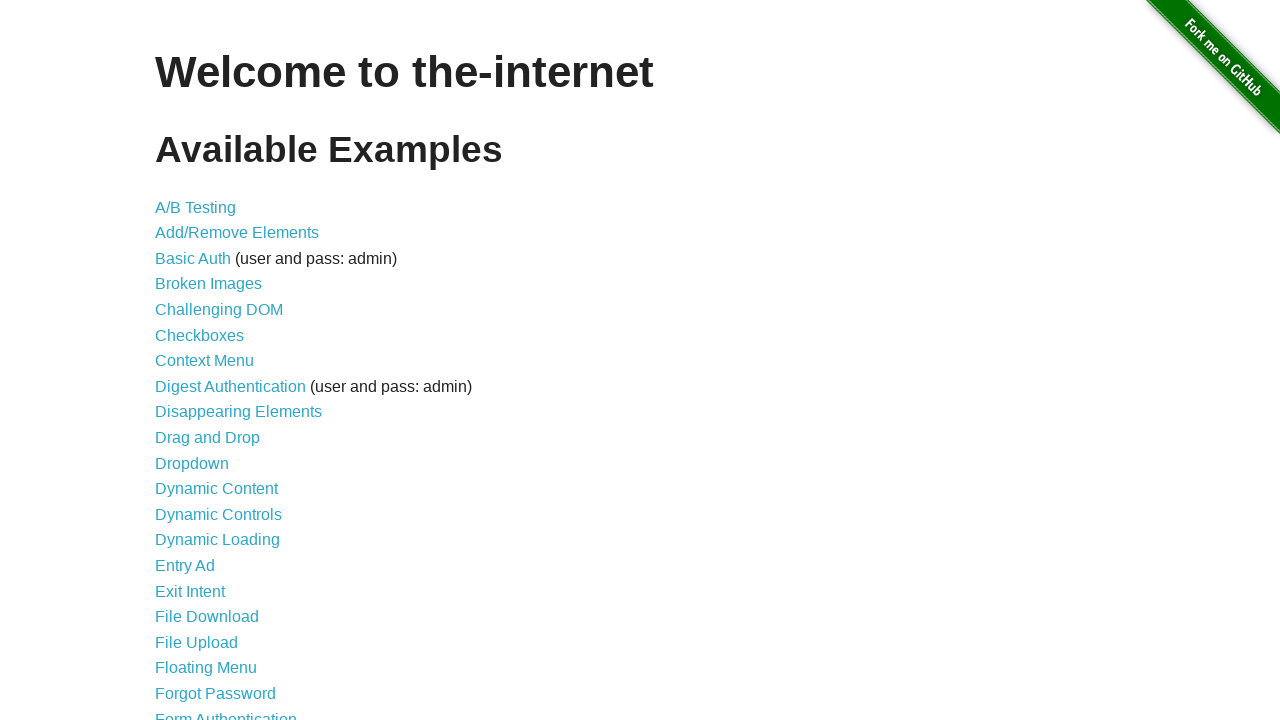

Clicked on 'Dynamic Loading' link from the home page at (218, 540) on a[href='/dynamic_loading']
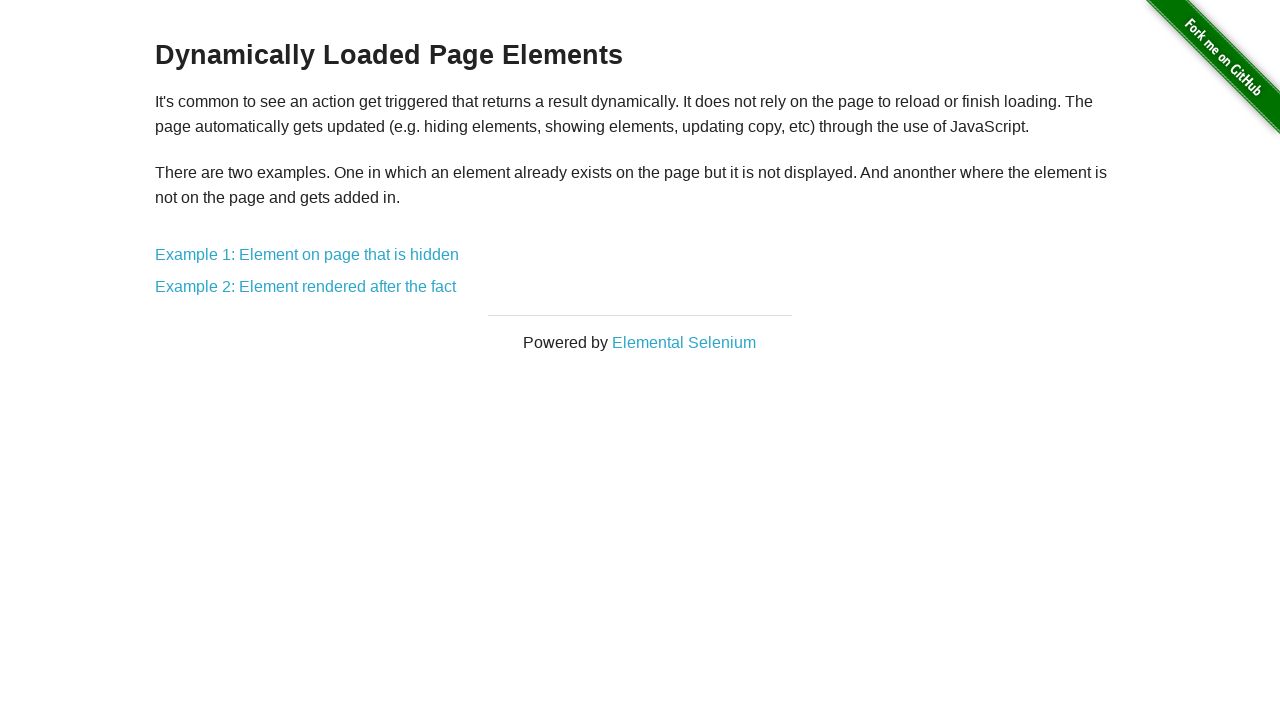

Clicked on 'Example 2: Element rendered after the fact' link at (306, 287) on a[href='/dynamic_loading/2']
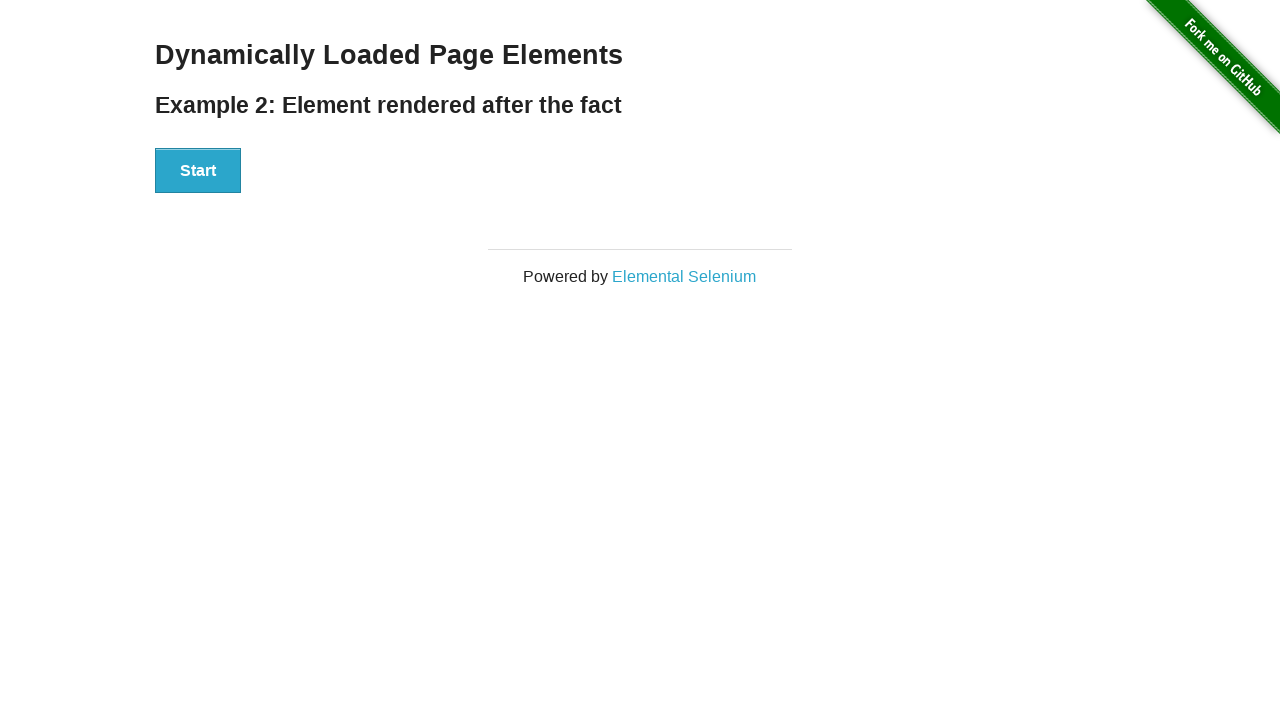

Clicked the Start button to trigger loading at (198, 171) on button:has-text('Start')
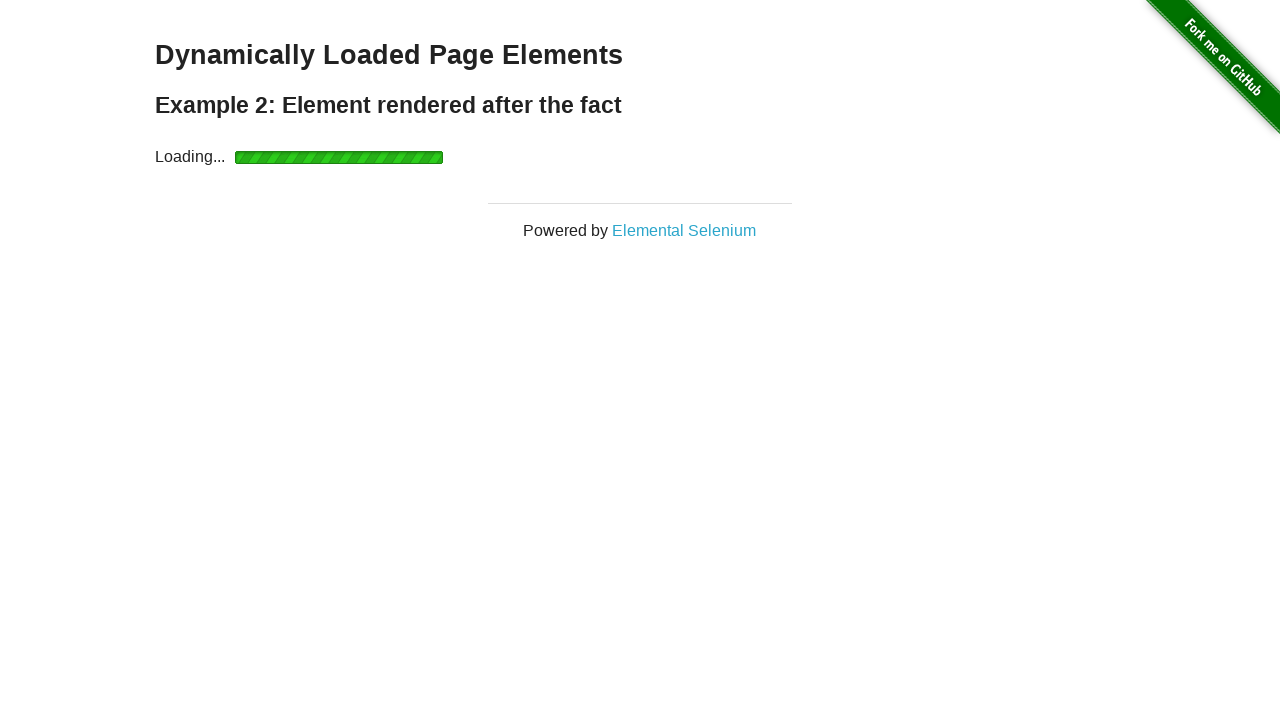

Waited for 'Hello World!' text to become visible after dynamic loading completed
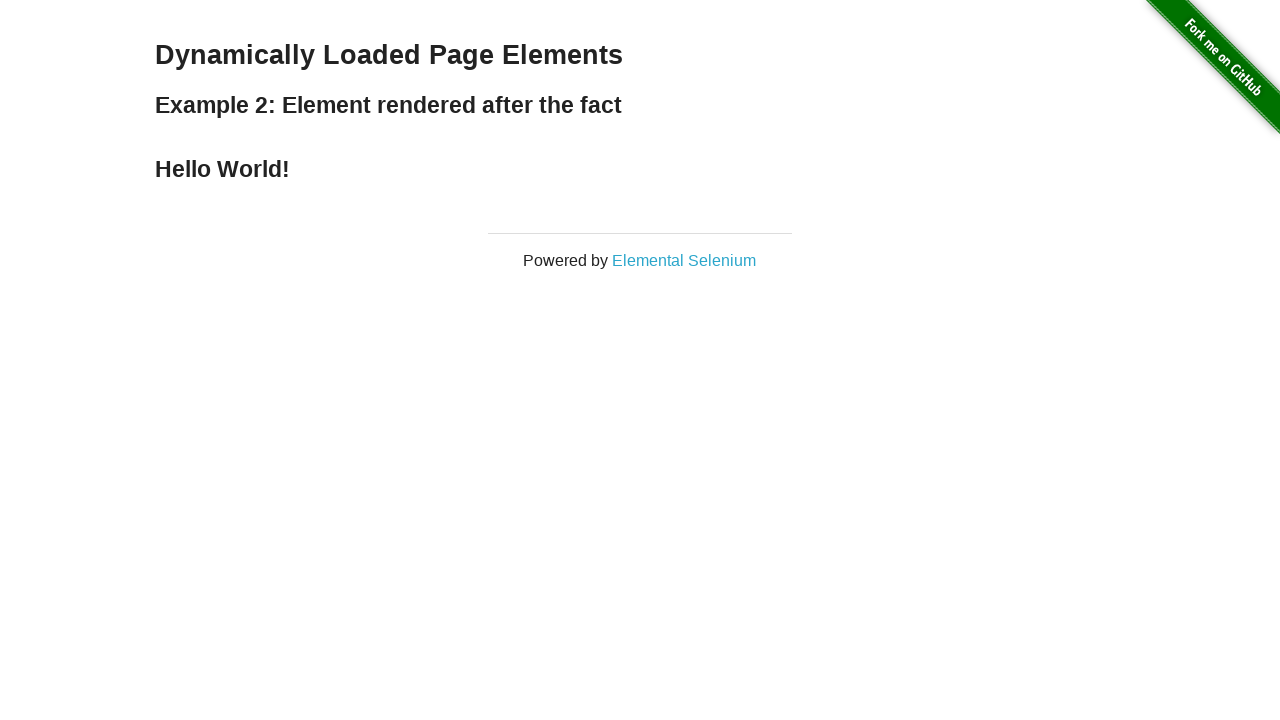

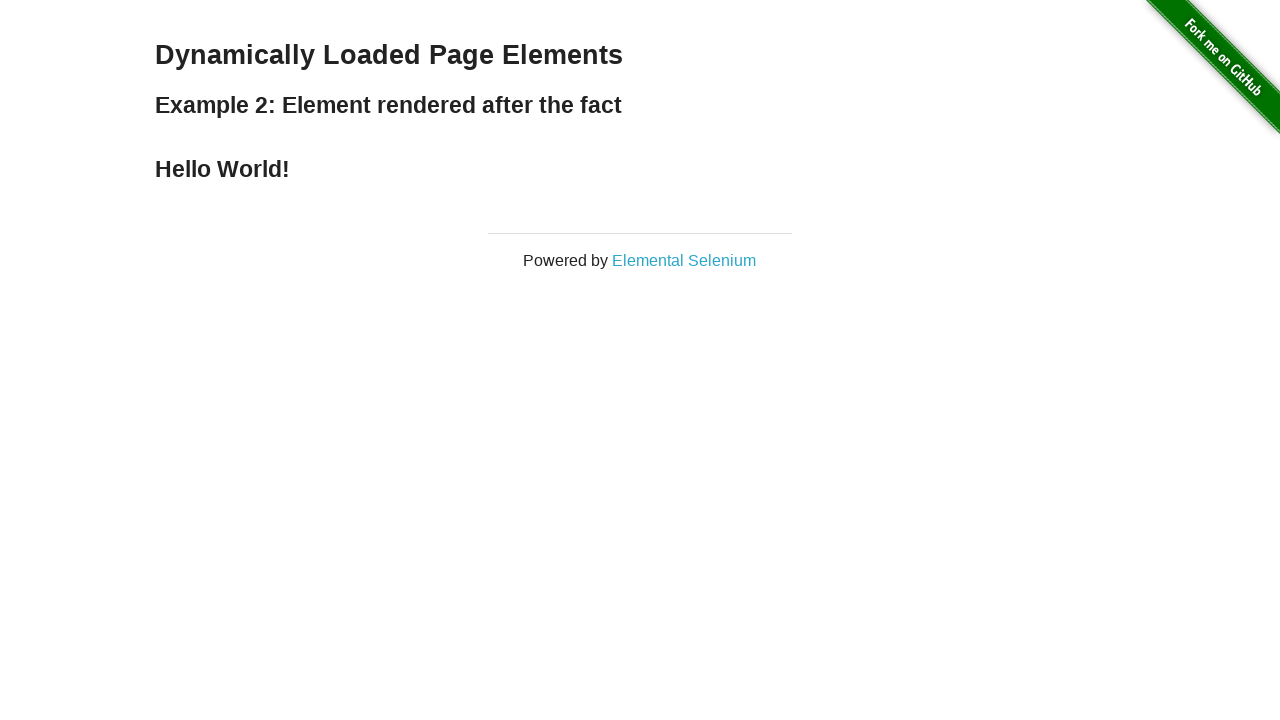